Tests dynamic content loading by clicking a start button that triggers loading of hidden elements

Starting URL: https://the-internet.herokuapp.com/dynamic_loading/1

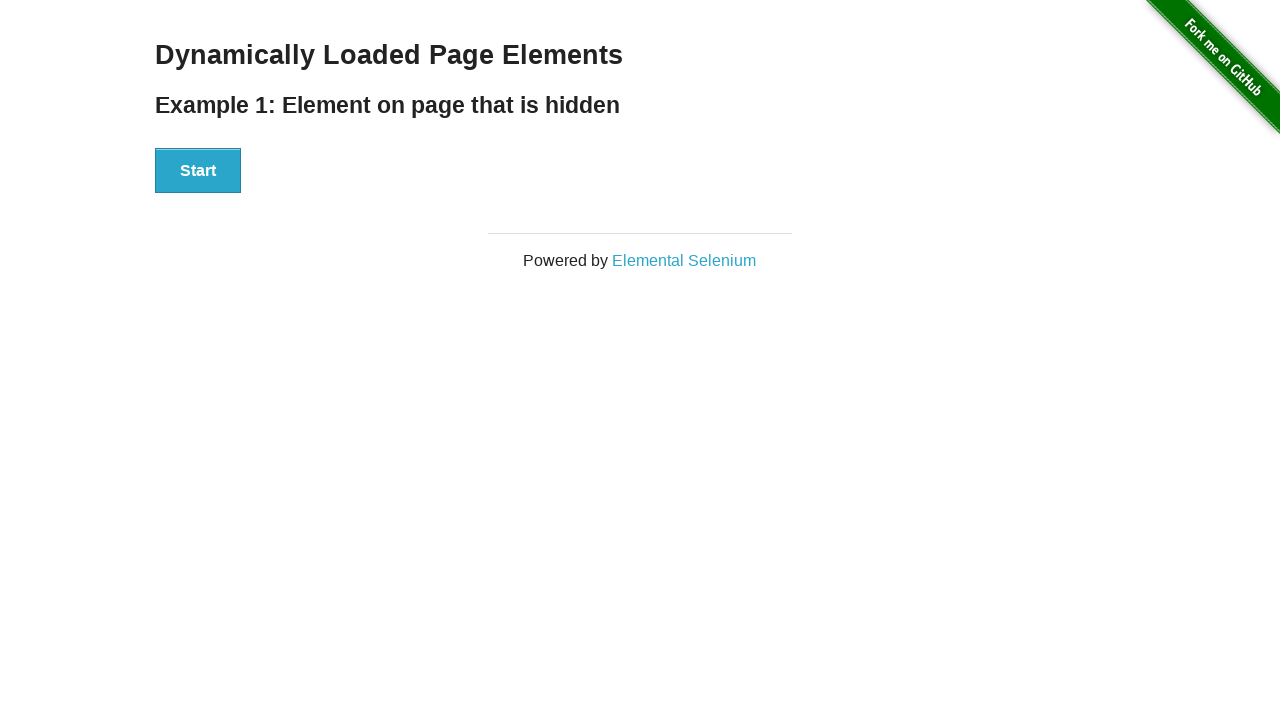

Clicked start button to trigger dynamic content loading at (198, 171) on [id='start'] button
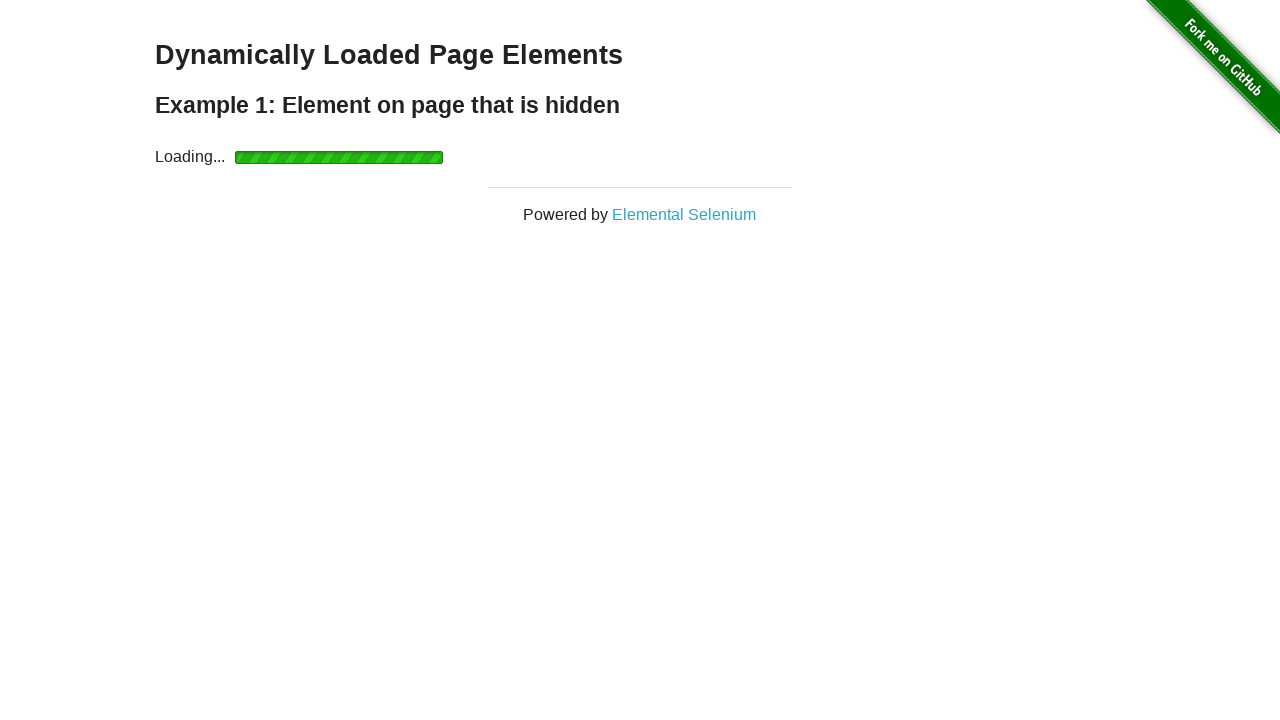

Waited for dynamically loaded content to appear
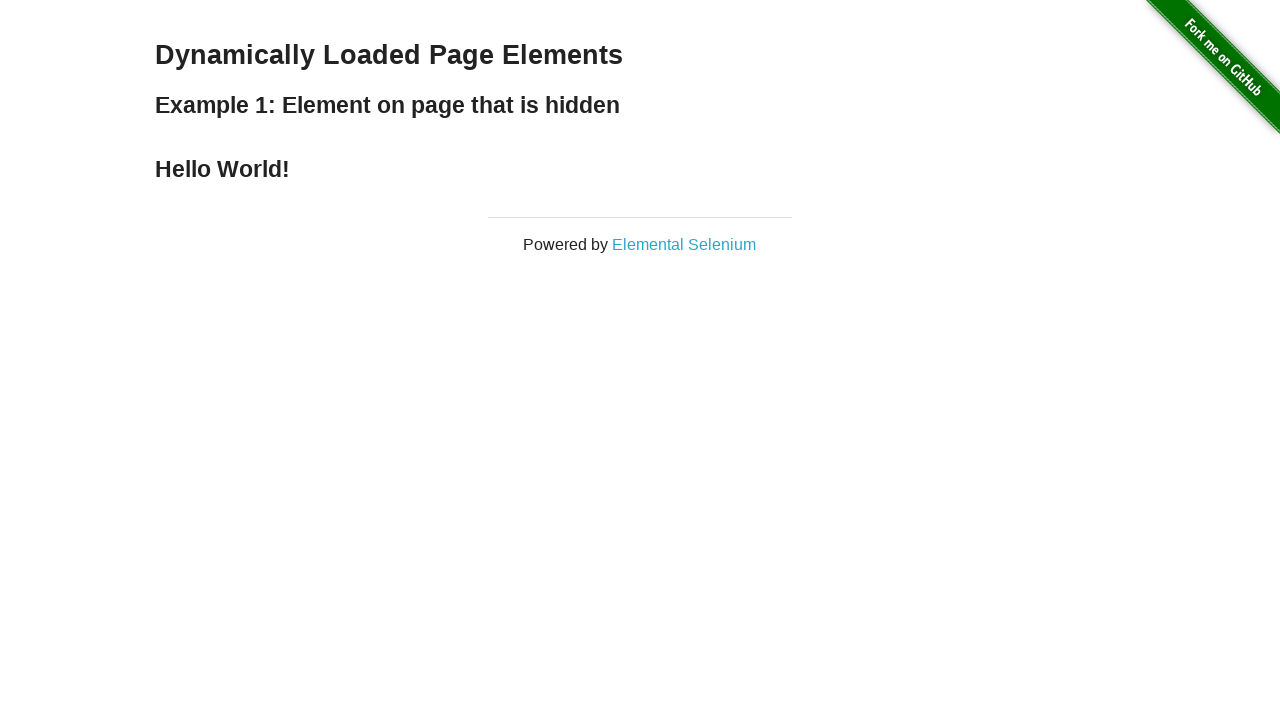

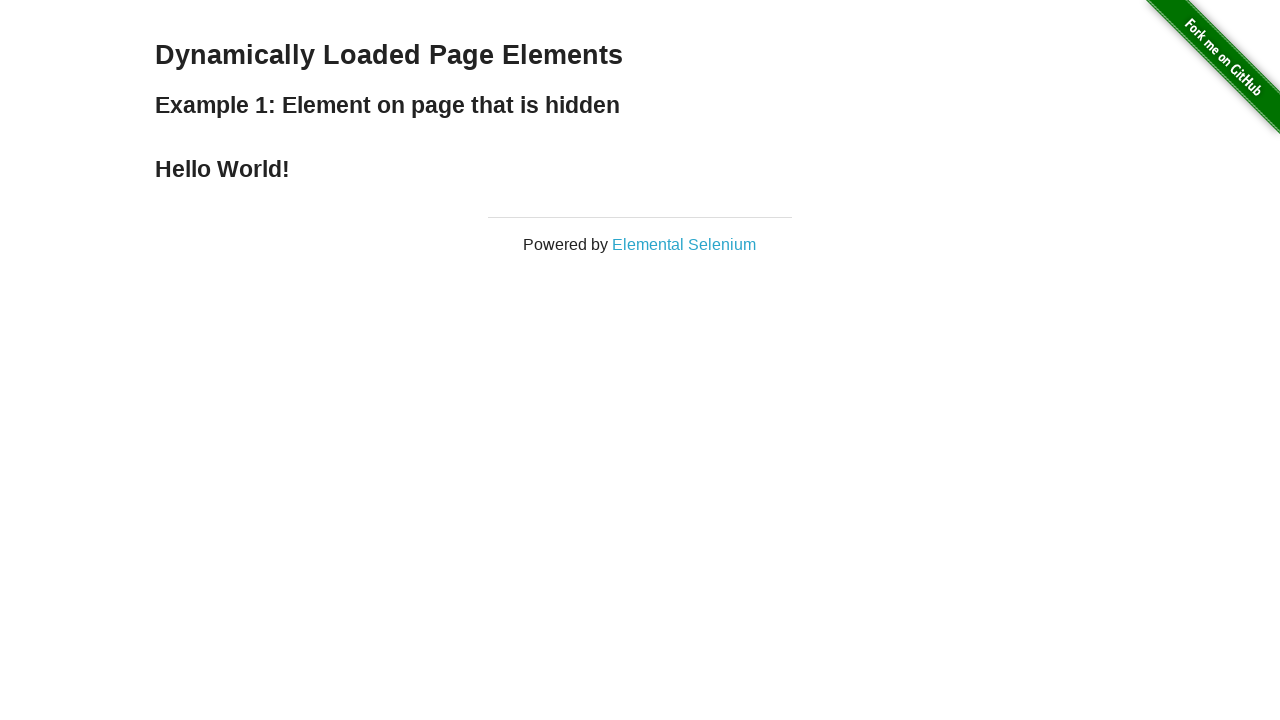